Tests page scrolling functionality by using keyboard arrow and page keys to scroll down and up on the webpage

Starting URL: https://www.techproeducation.com

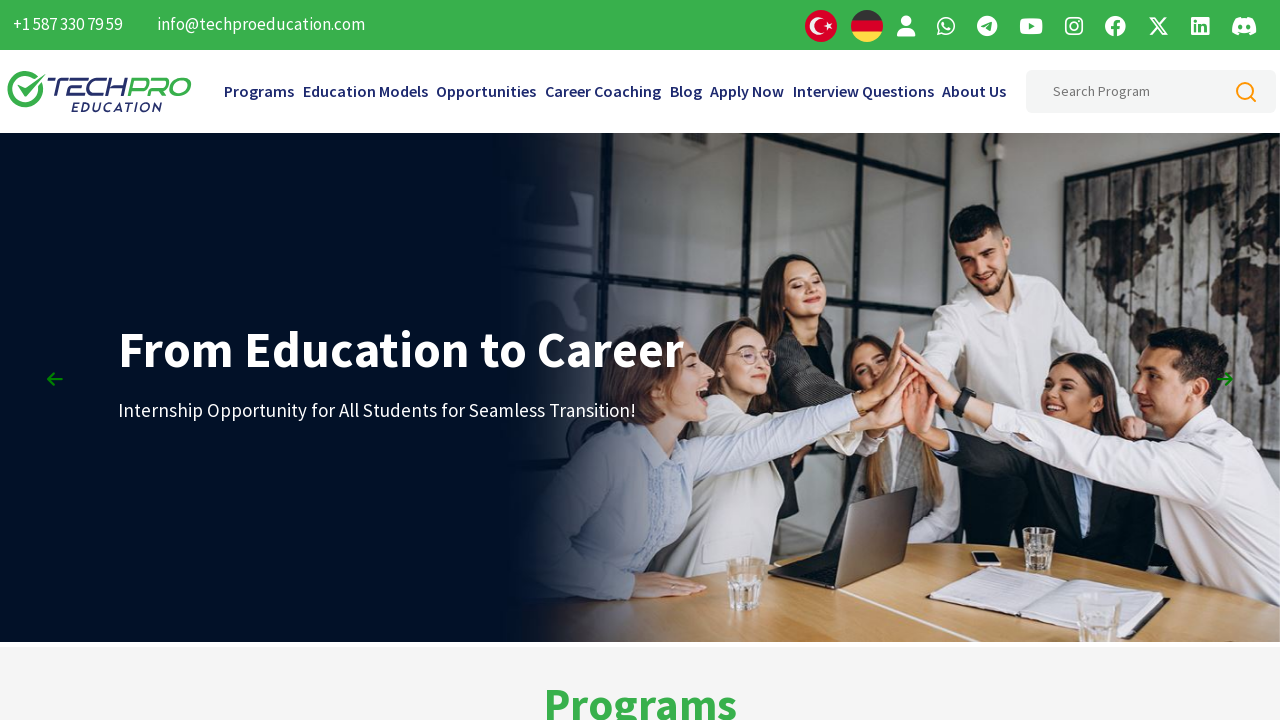

Pressed ArrowDown key to scroll down (1st time)
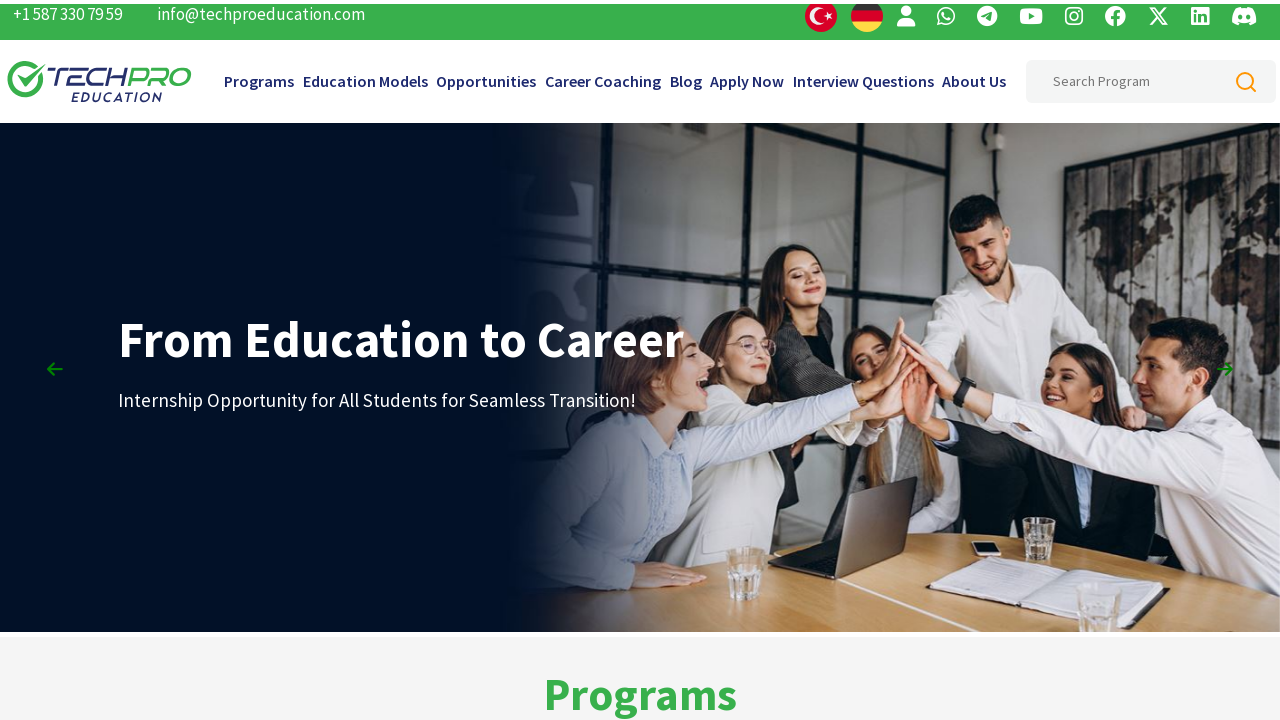

Waited 2 seconds after first scroll down
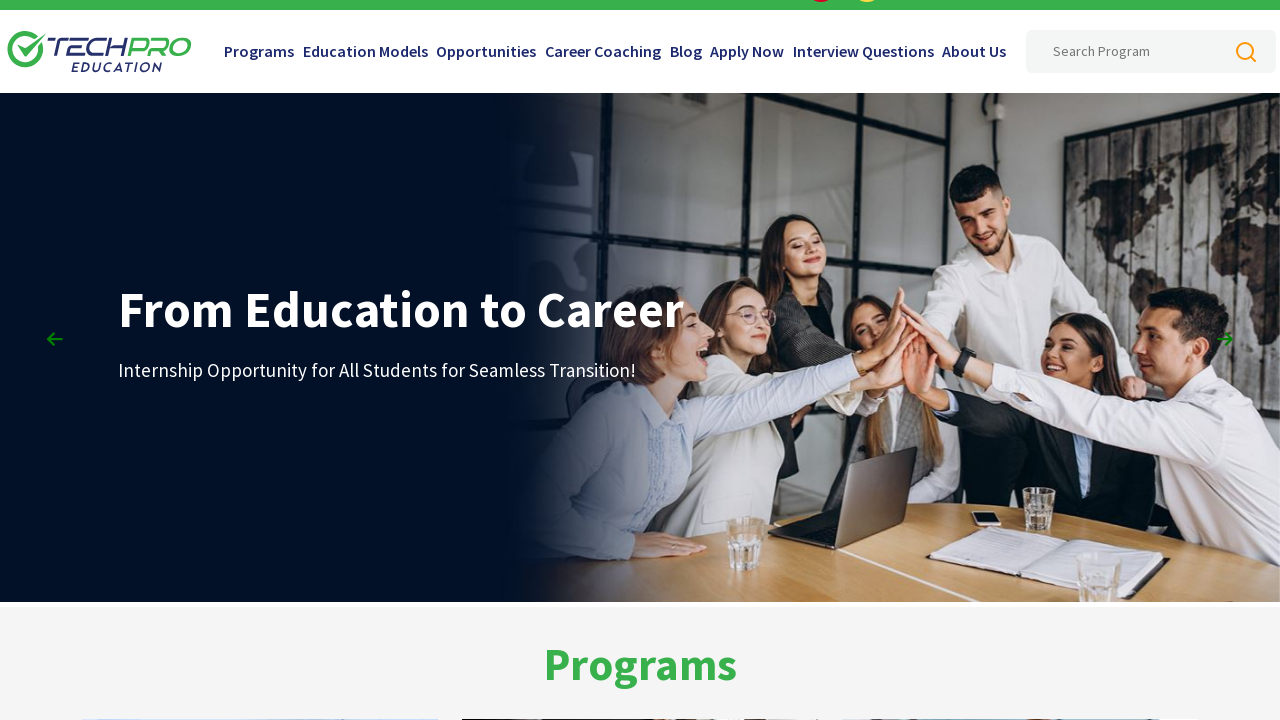

Pressed ArrowDown key to scroll down (2nd time)
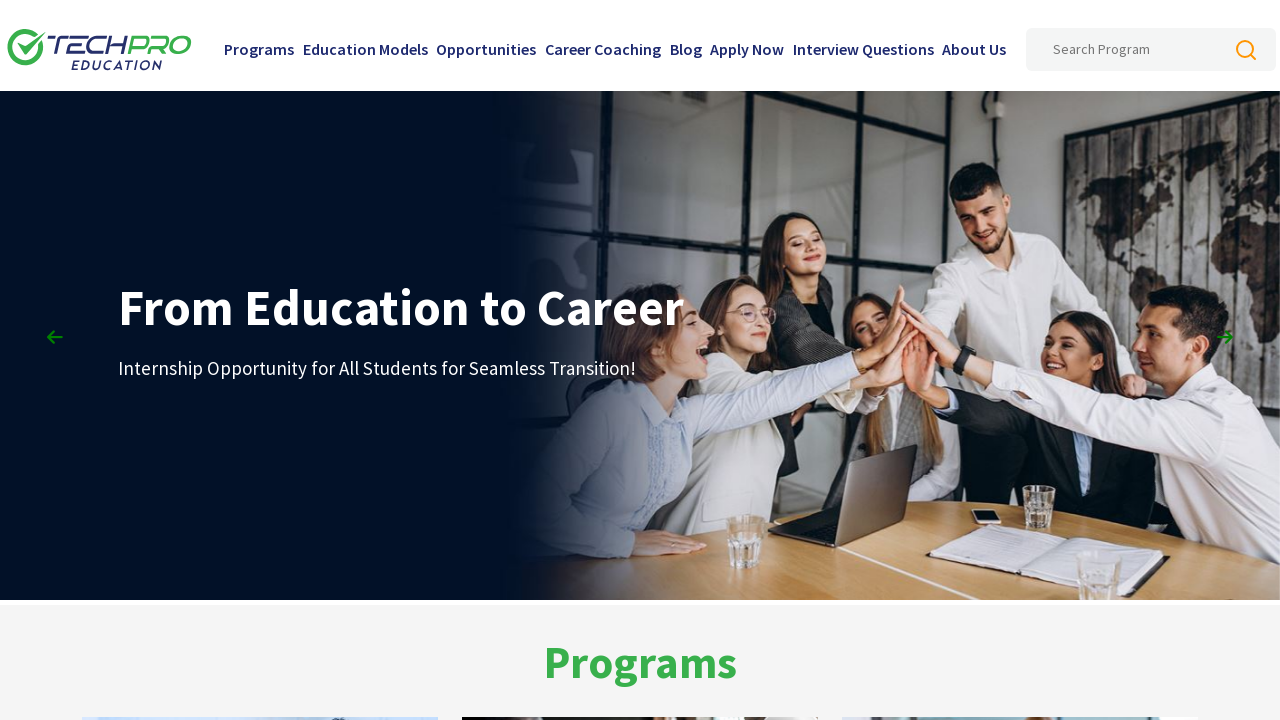

Waited 2 seconds after second scroll down
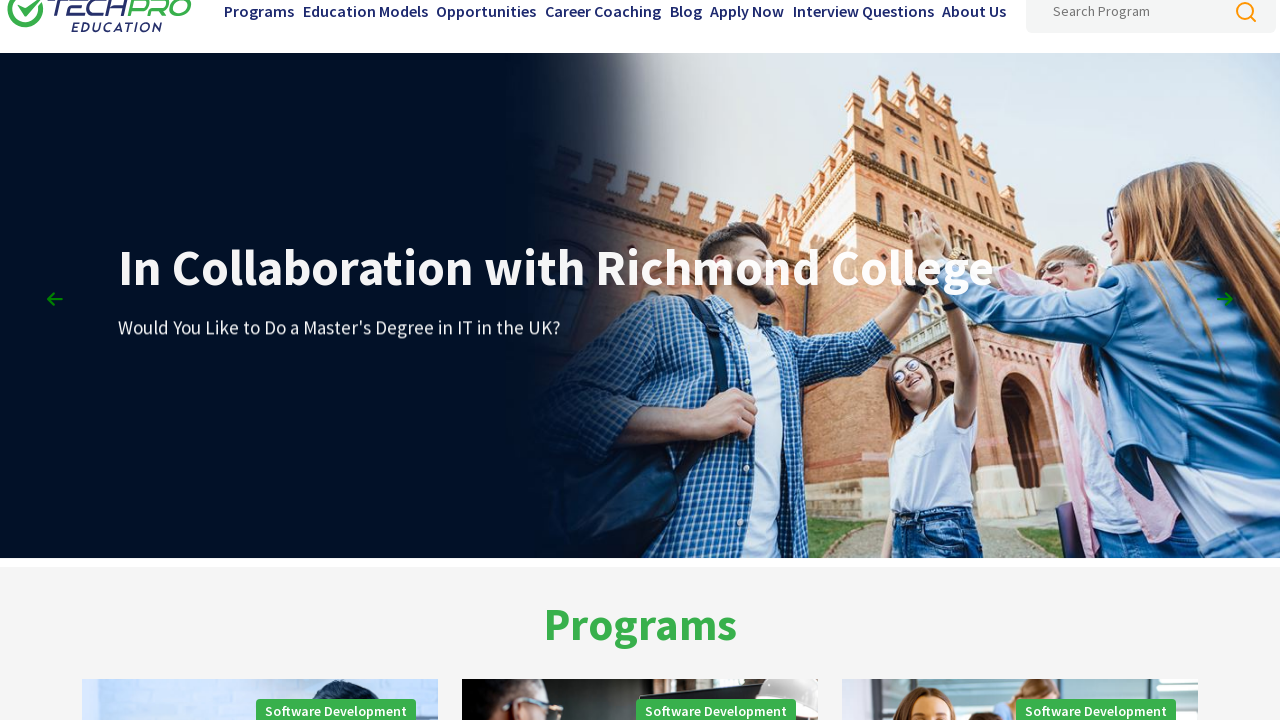

Pressed ArrowDown key to scroll down (3rd time)
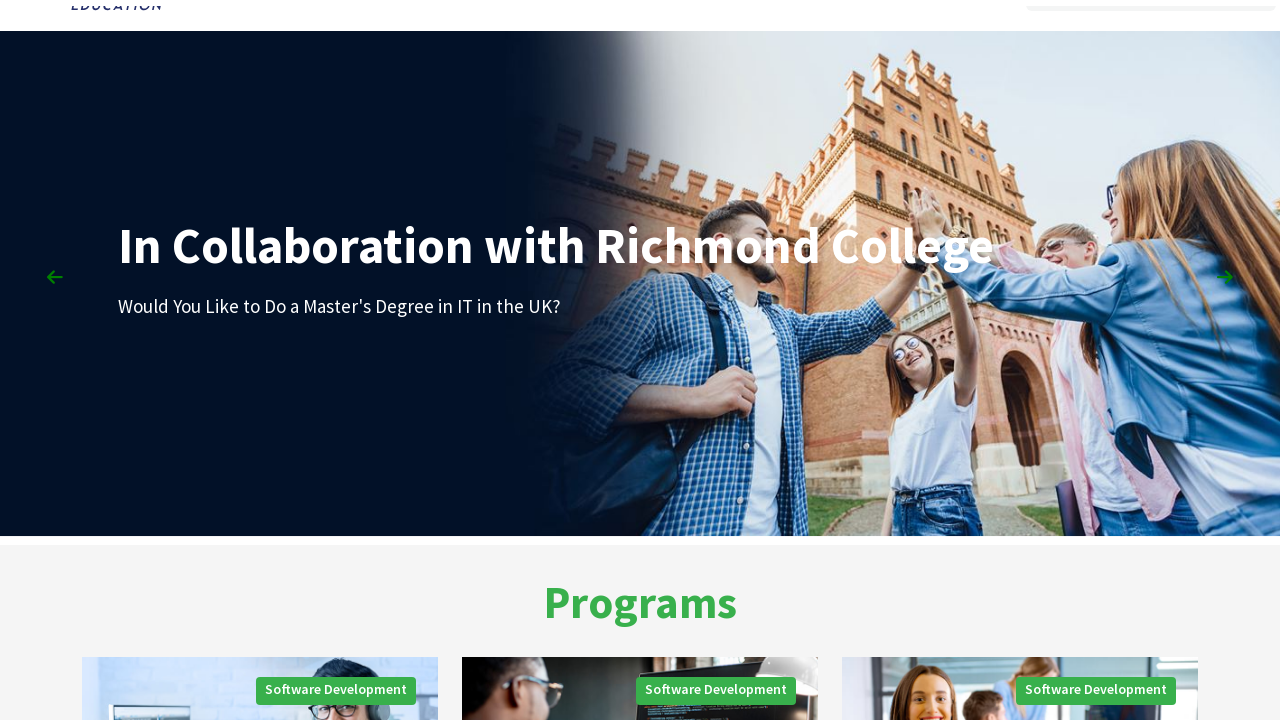

Waited 3 seconds after scrolling down
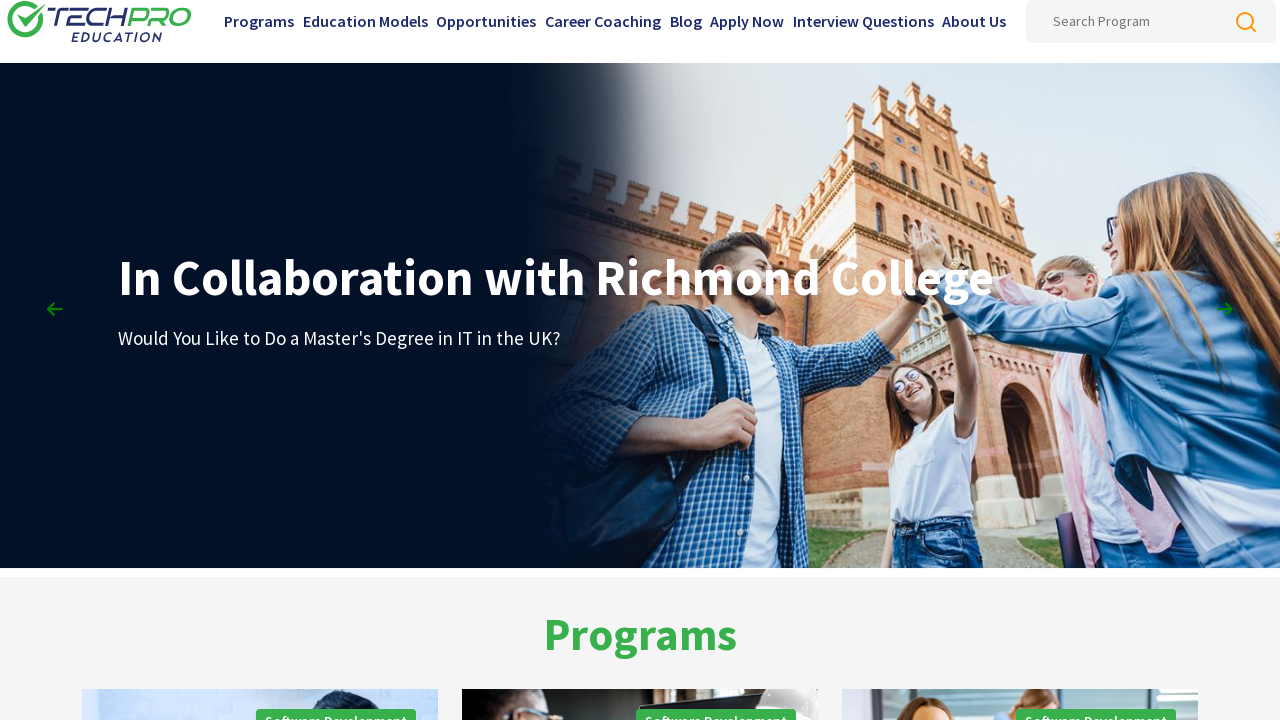

Pressed PageUp key to scroll up (1st time)
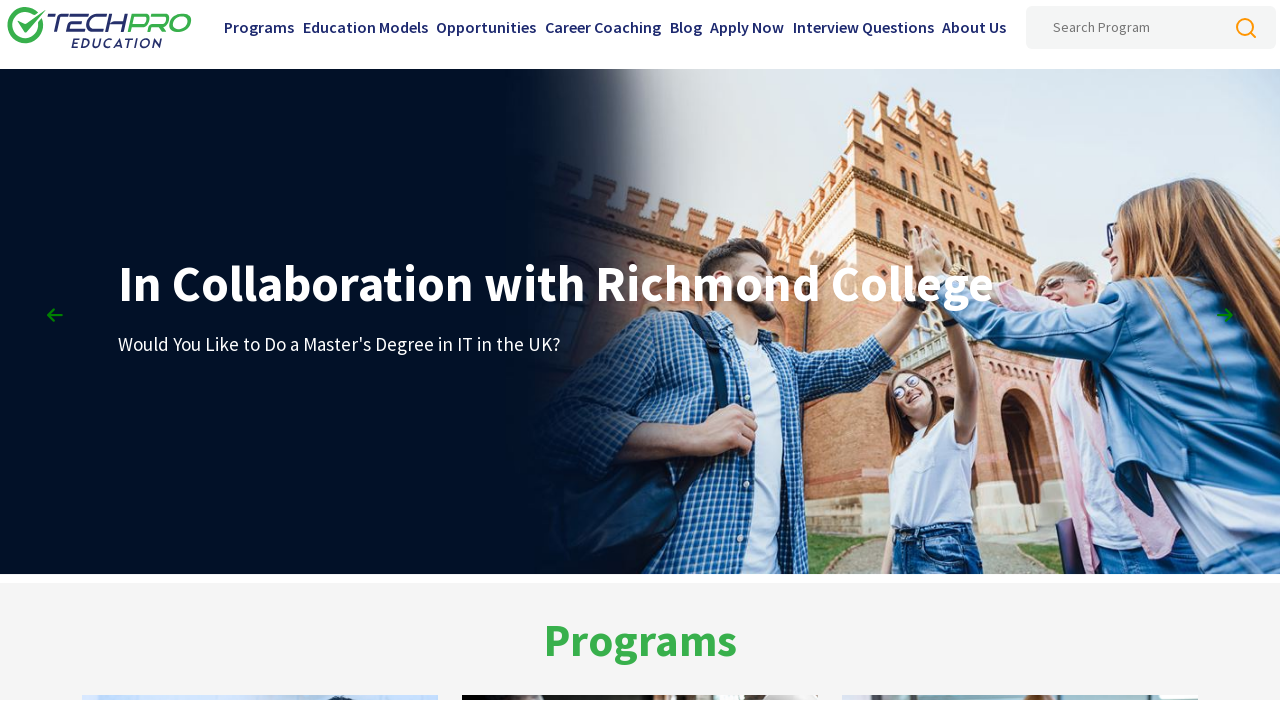

Pressed PageUp key to scroll up (2nd time)
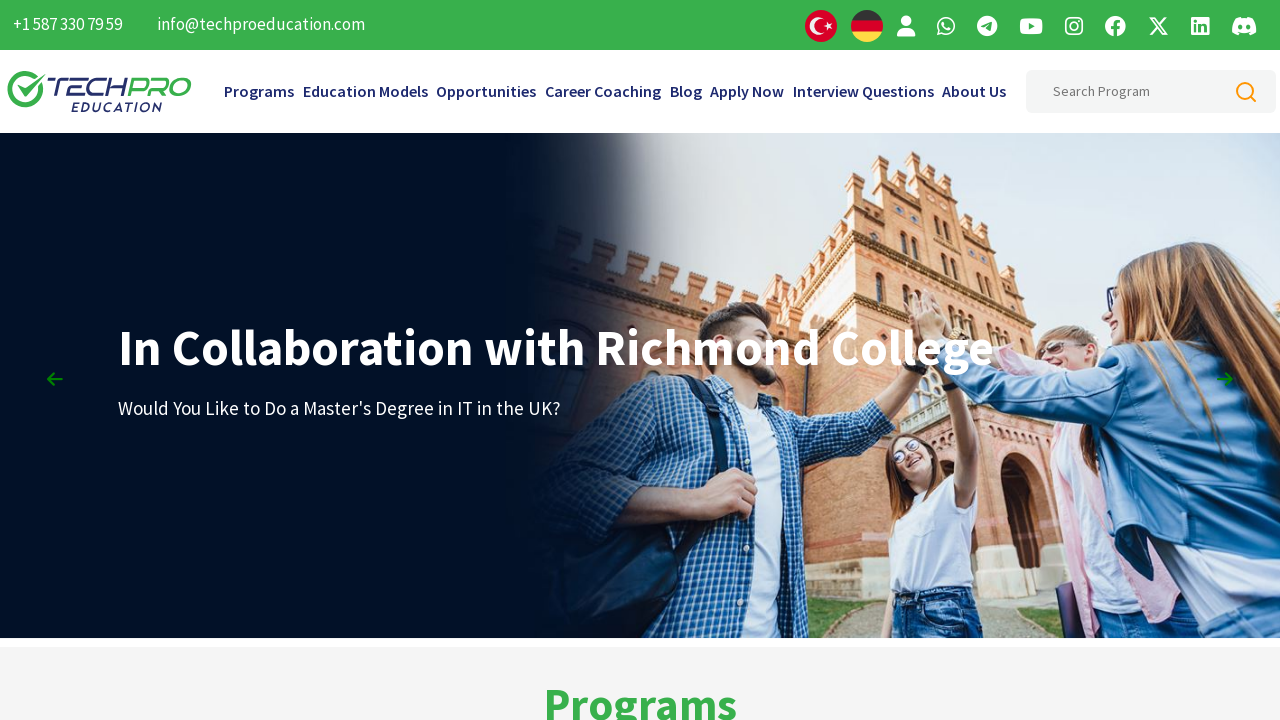

Pressed PageUp key to scroll up (3rd time)
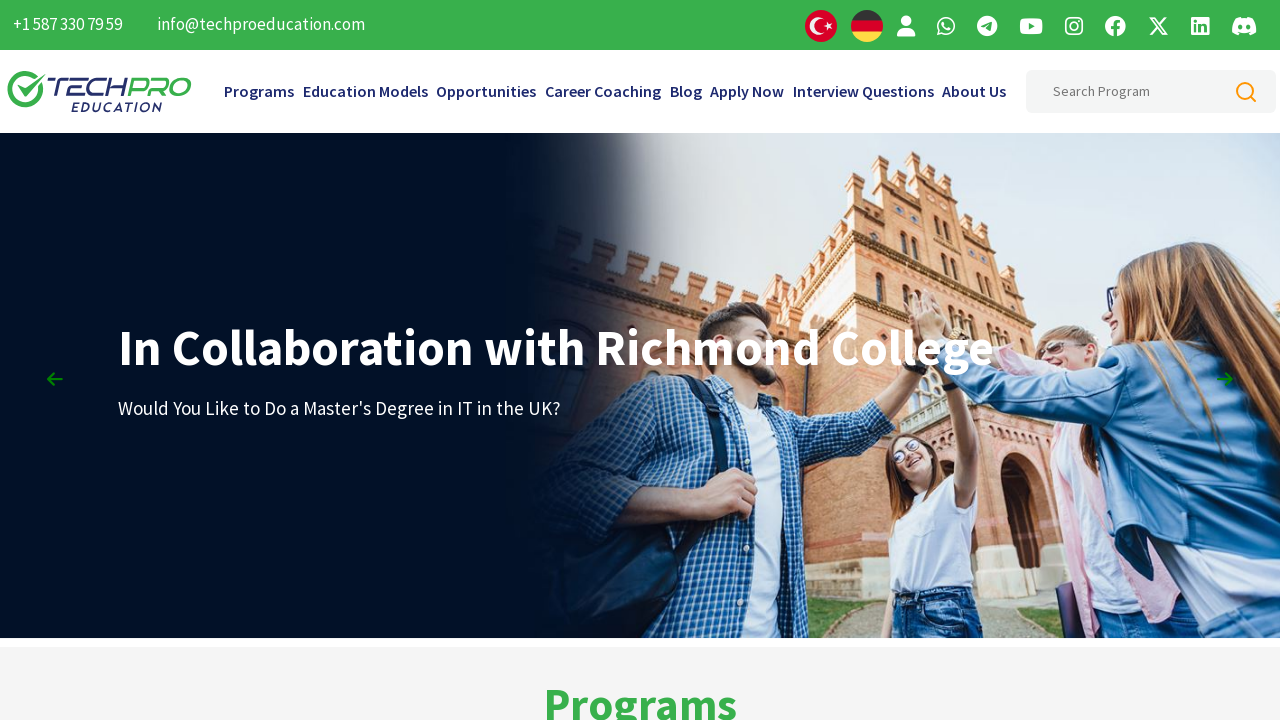

Waited 3 seconds after scrolling up to complete scroll testing
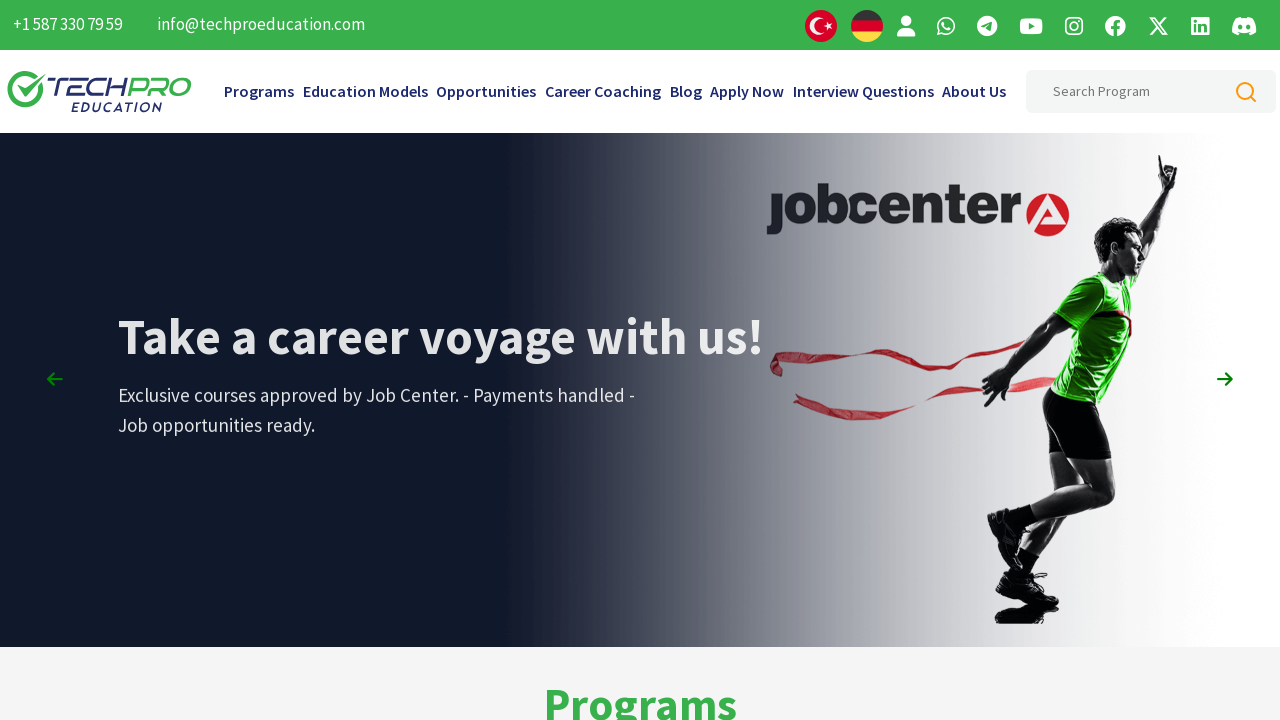

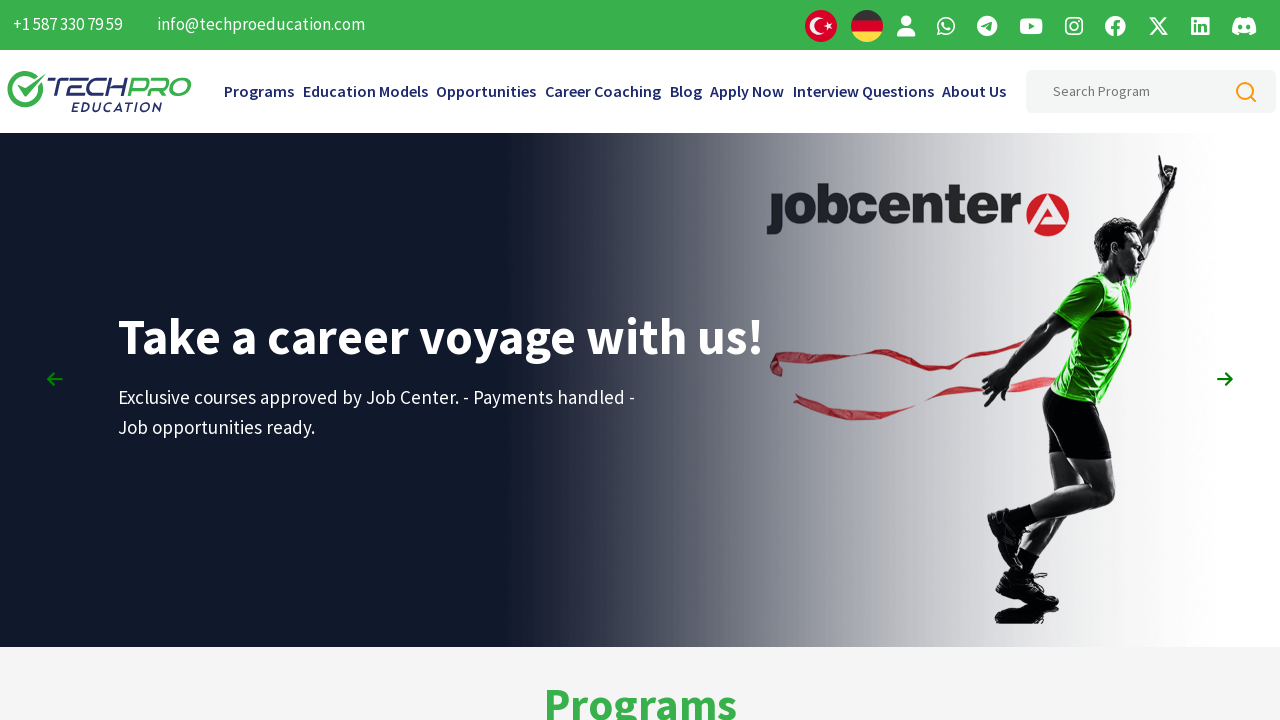